Tests the login form validation by clicking the login button without entering any credentials and verifying that the appropriate error message "Username is required" is displayed.

Starting URL: https://www.saucedemo.com/

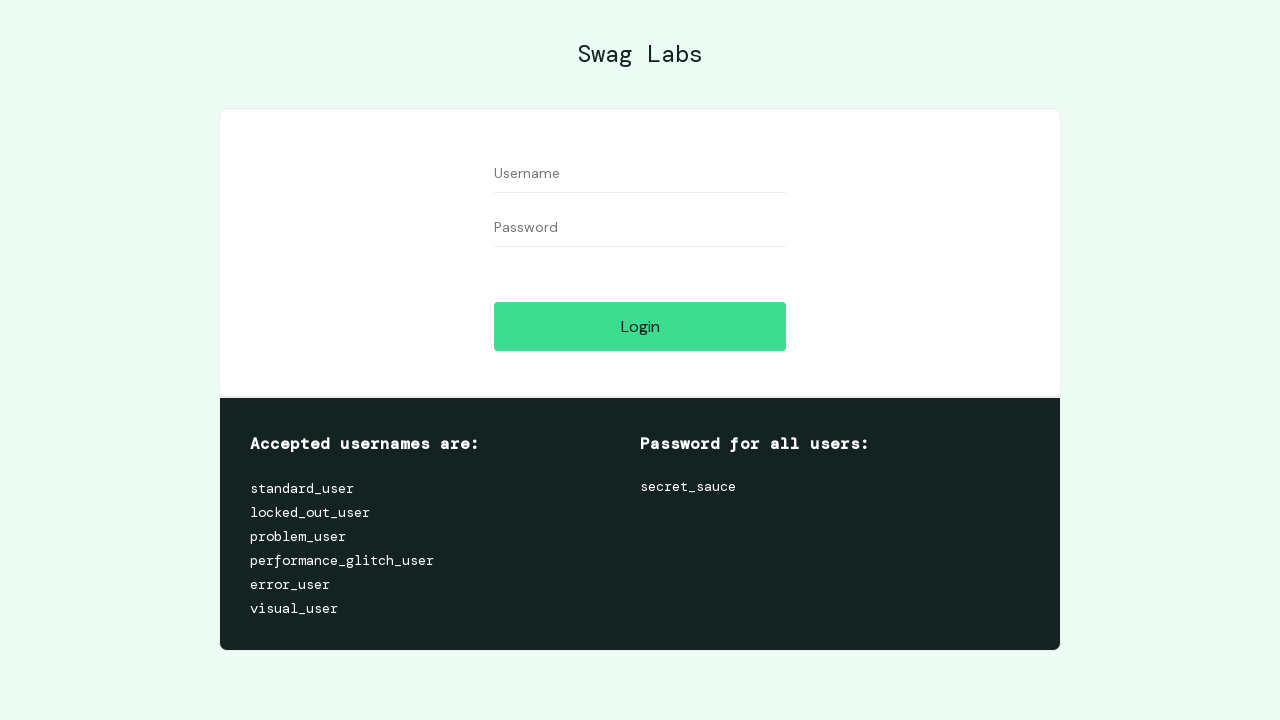

Username field is visible
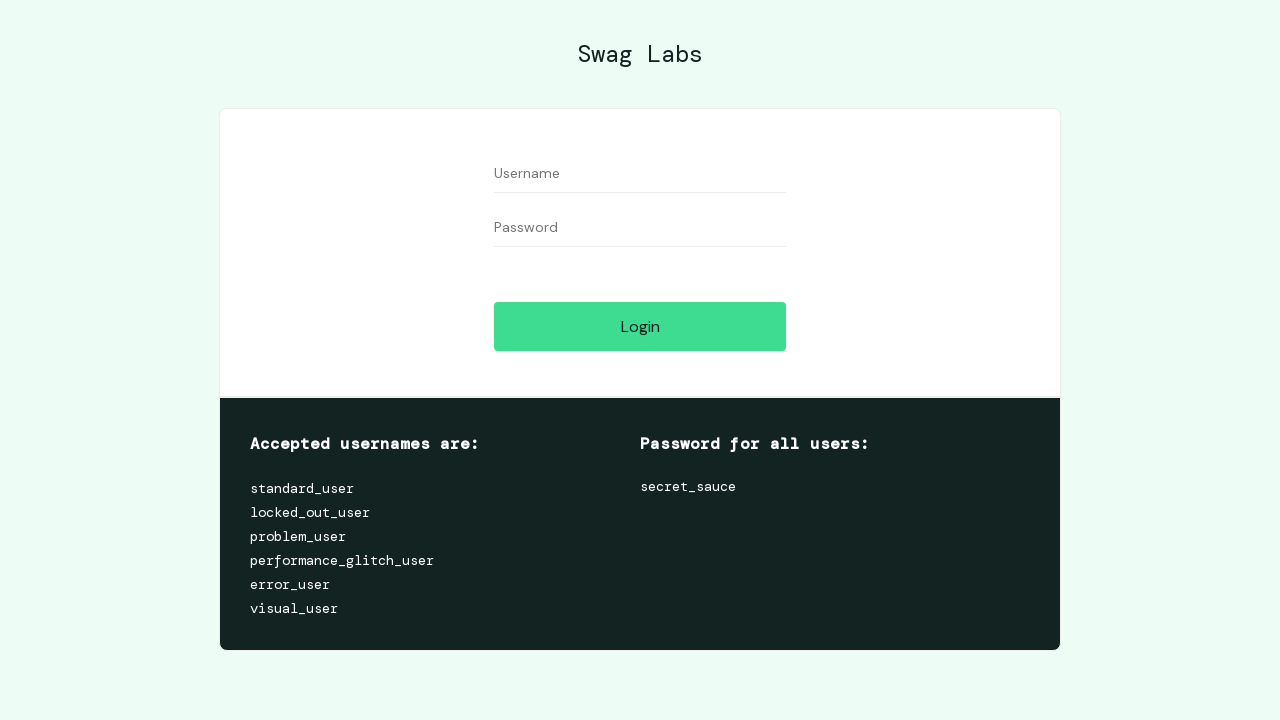

Clicked on password field at (640, 228) on [data-test='password']
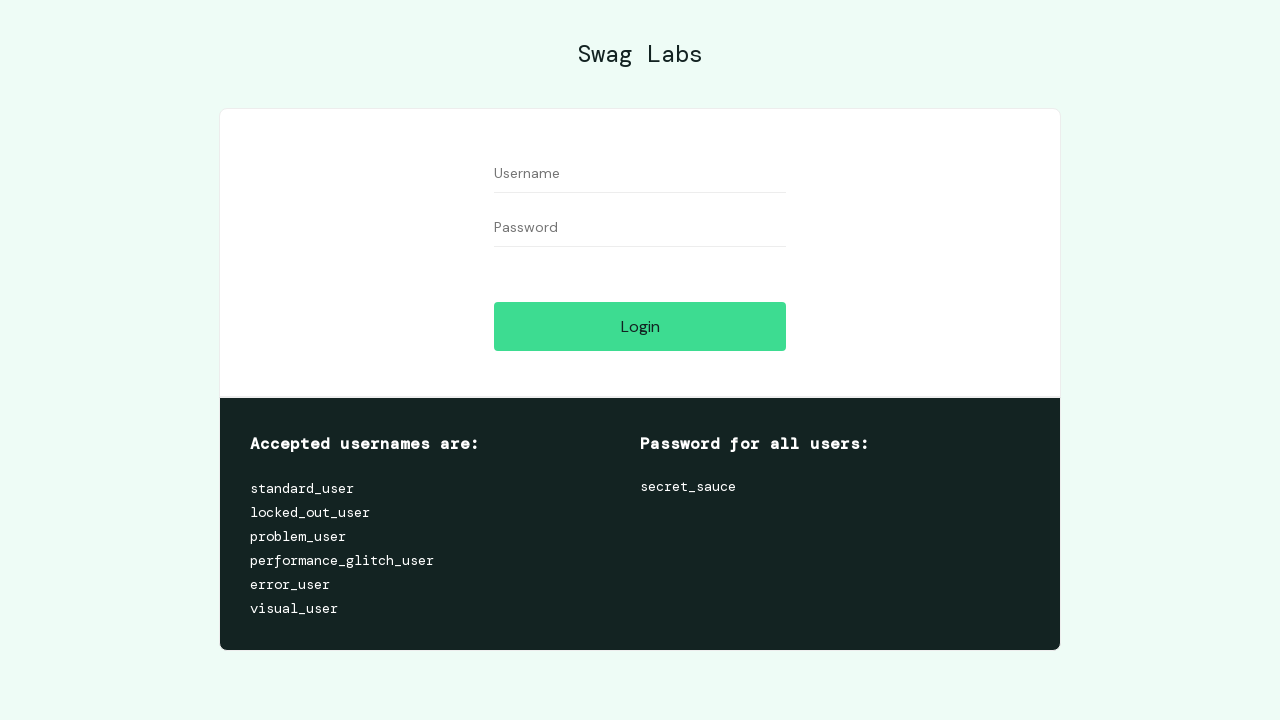

Password field is visible
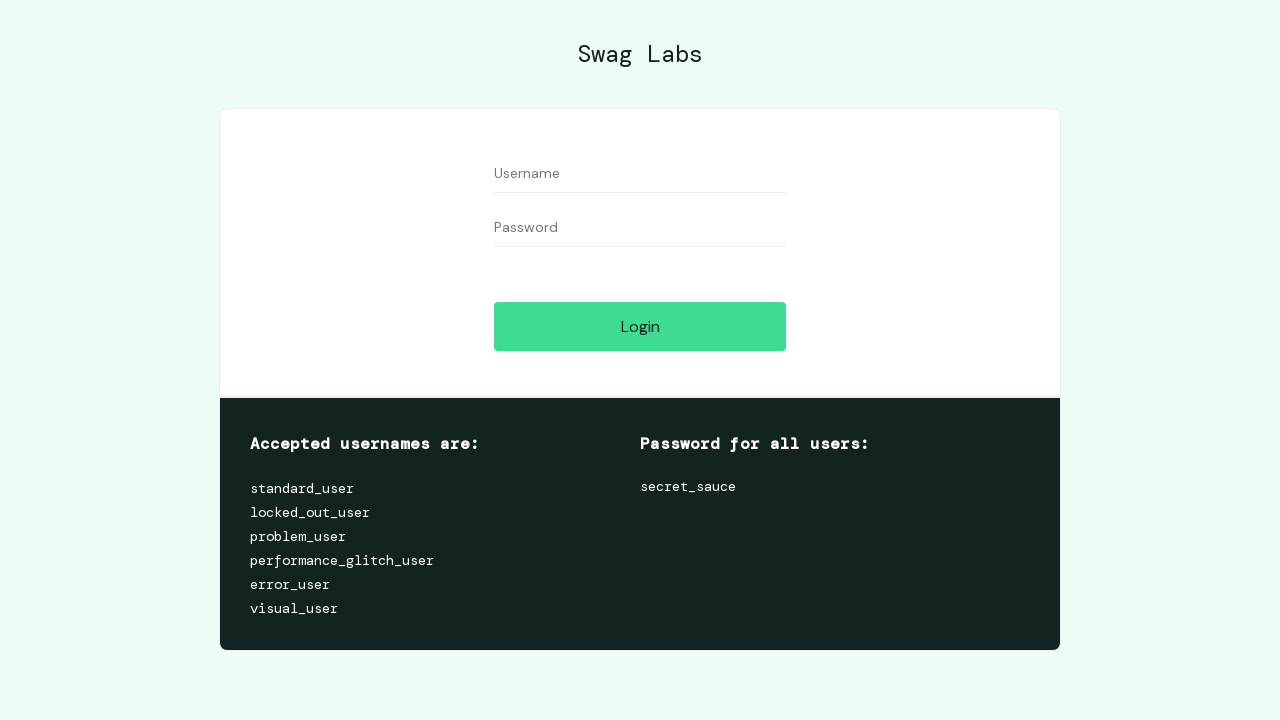

Login button is visible
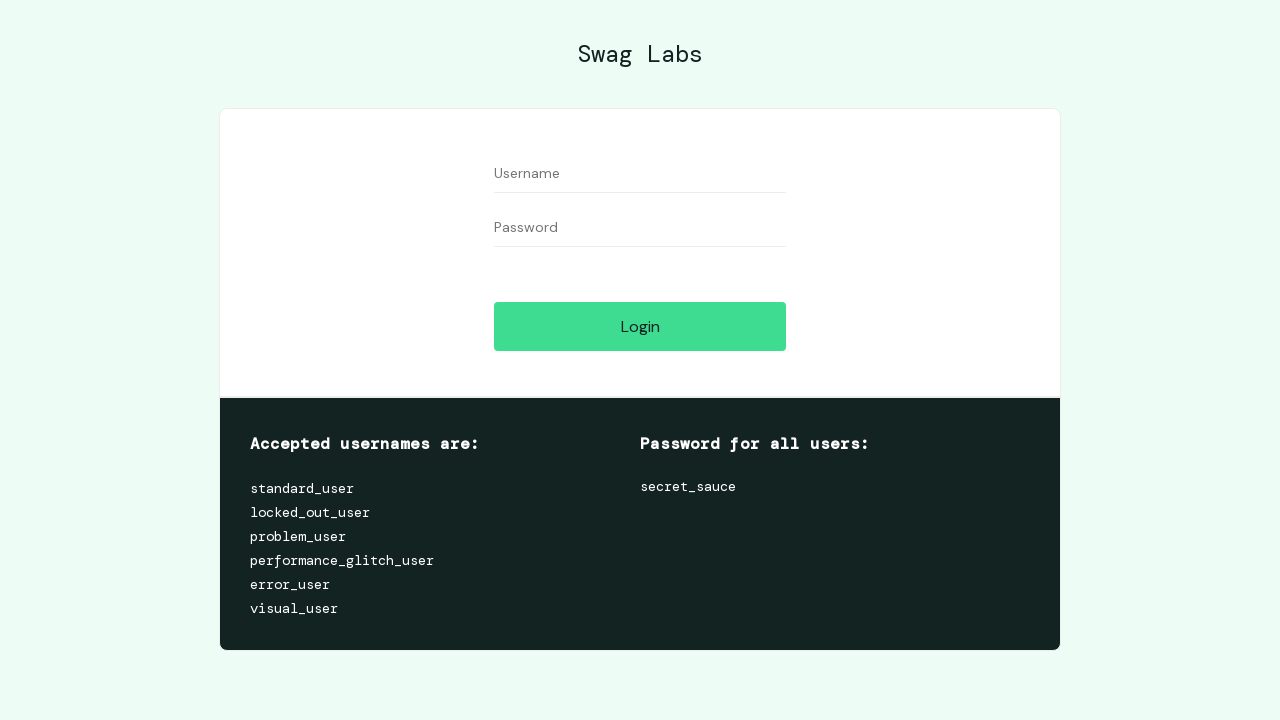

Clicked login button without entering any credentials at (640, 326) on [data-test='login-button']
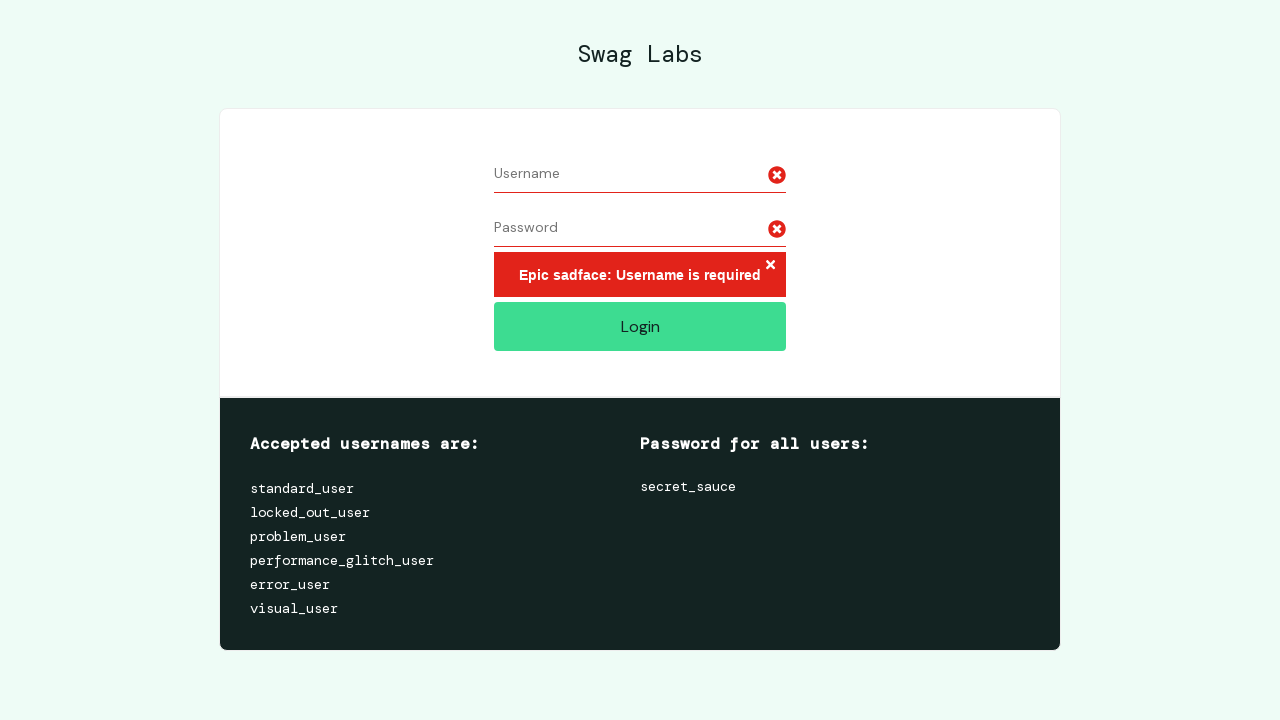

Error message appeared
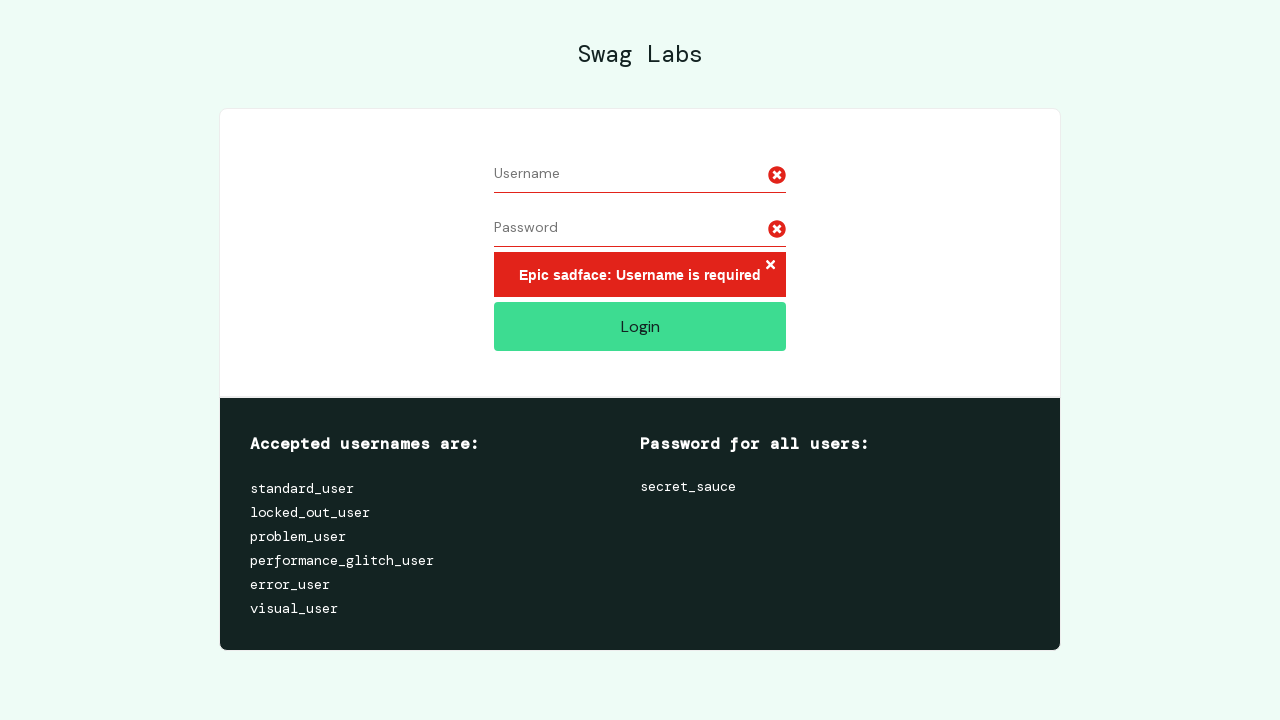

Retrieved error message text
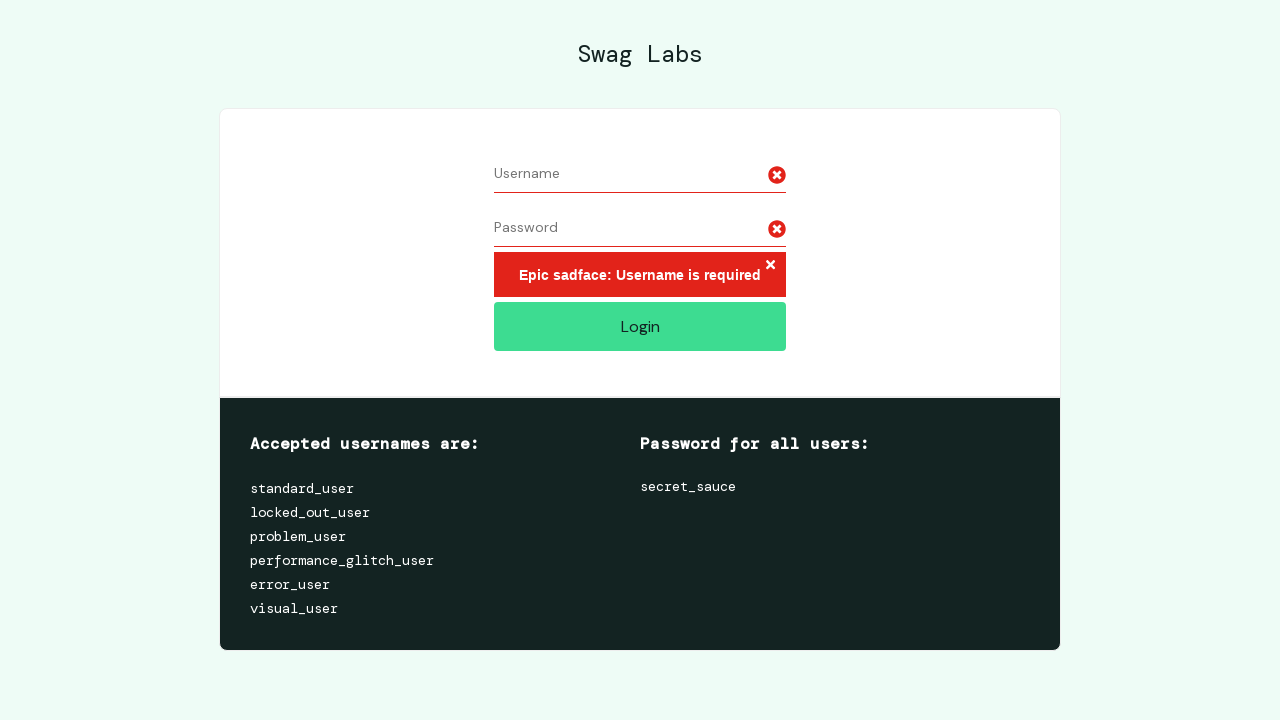

Verified error message is 'Epic sadface: Username is required'
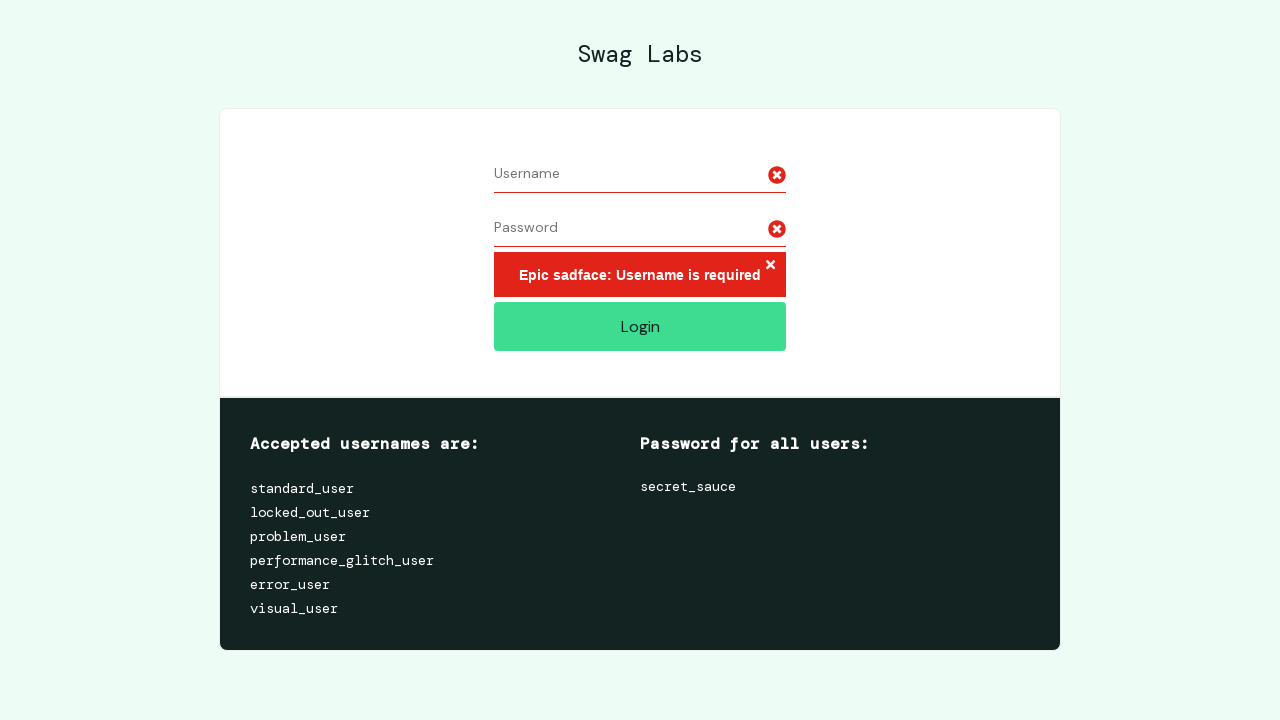

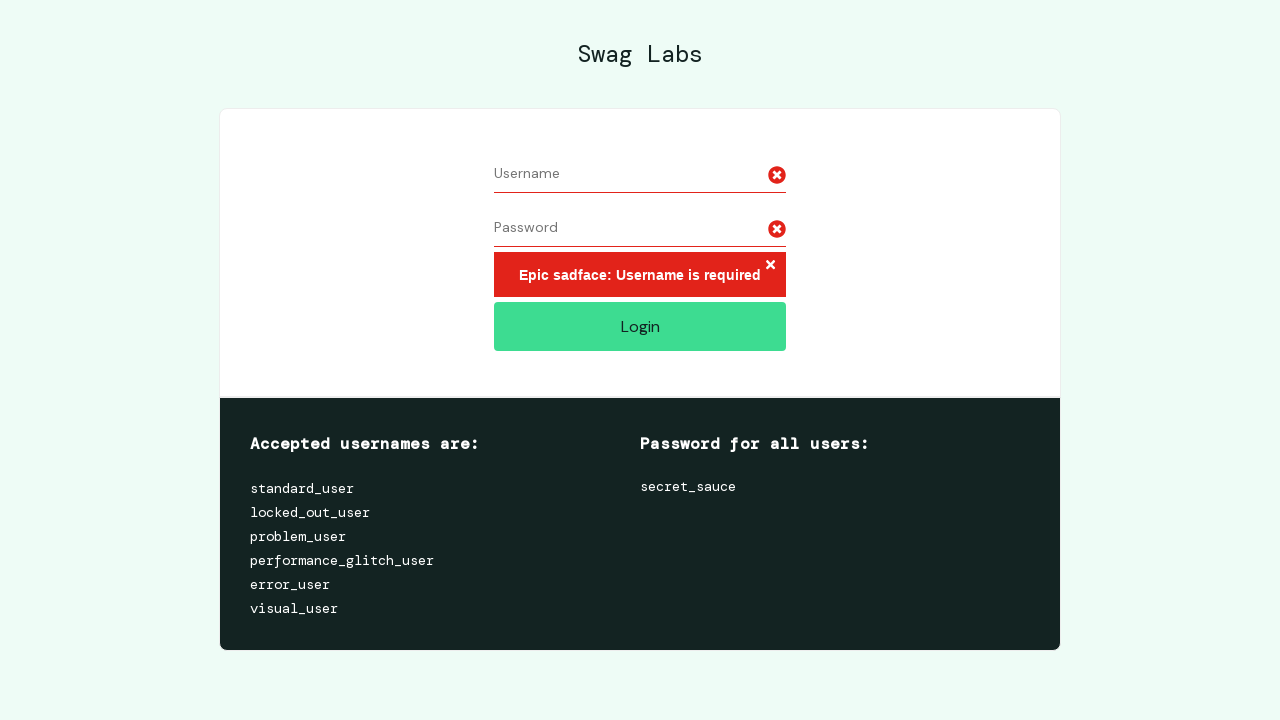